Tests editing a todo item by double-clicking, changing text, and pressing Enter

Starting URL: https://demo.playwright.dev/todomvc

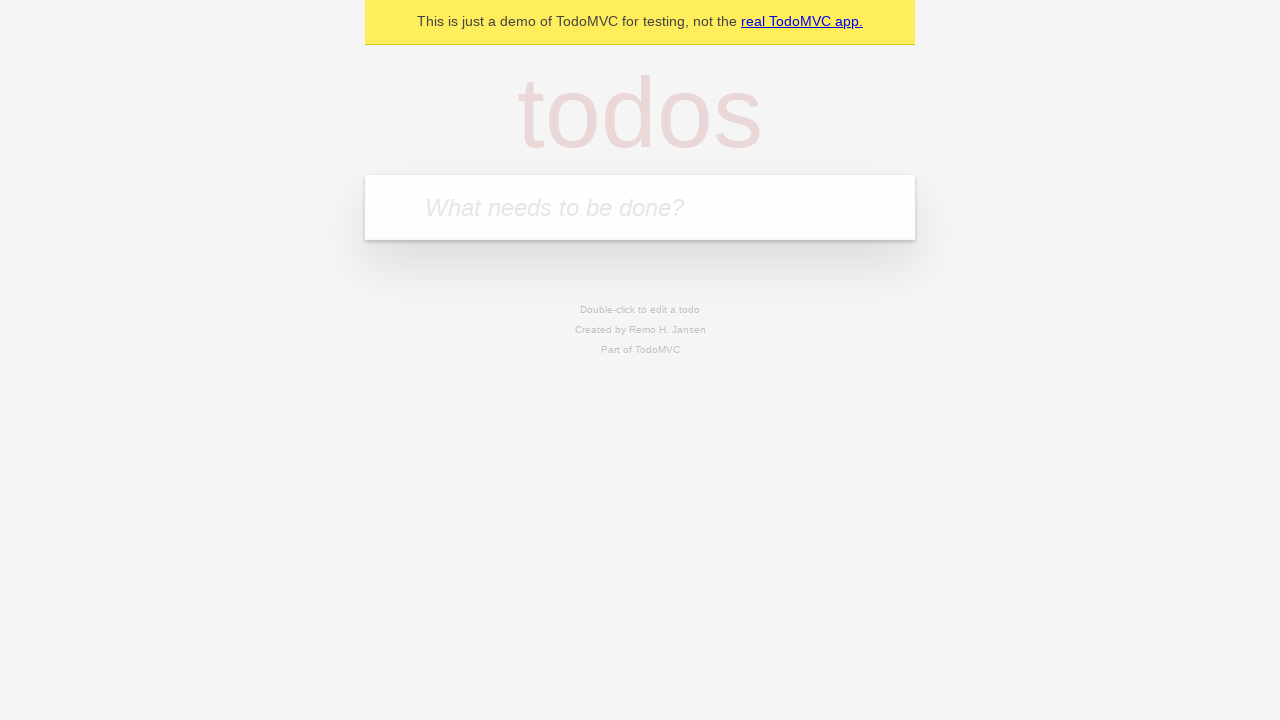

Filled todo input with 'buy some cheese' on internal:attr=[placeholder="What needs to be done?"i]
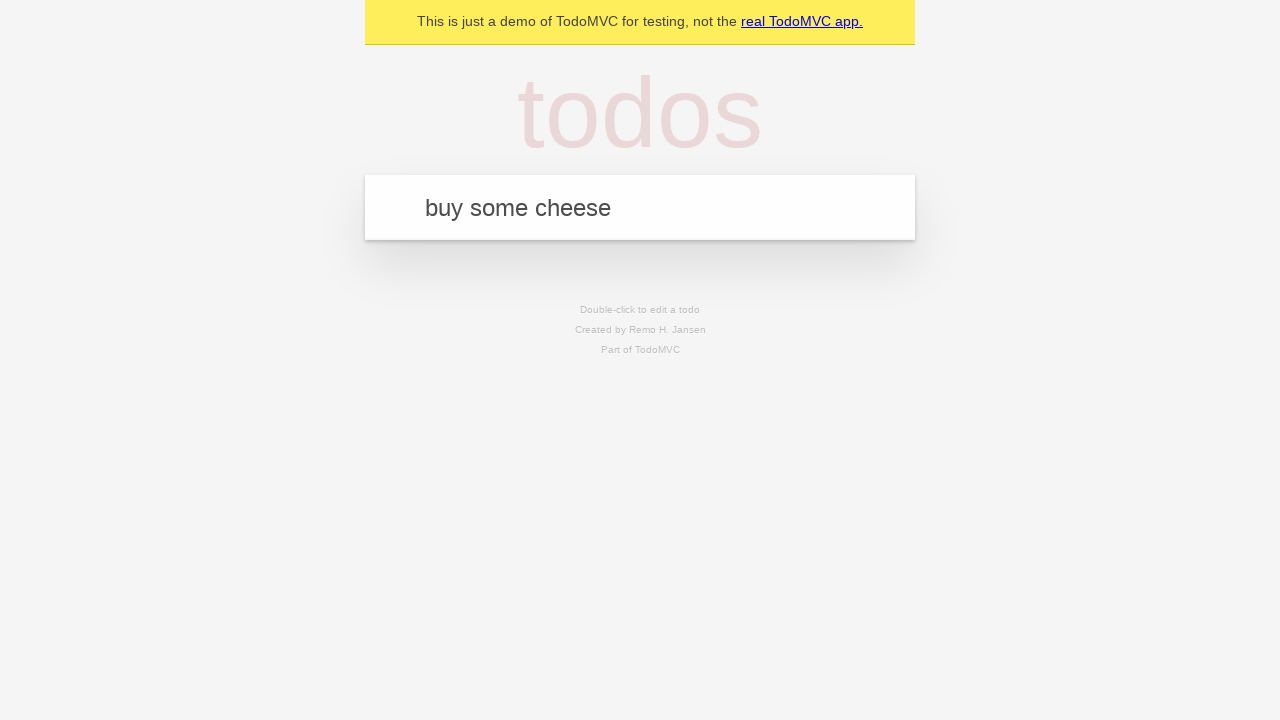

Pressed Enter to add first todo item on internal:attr=[placeholder="What needs to be done?"i]
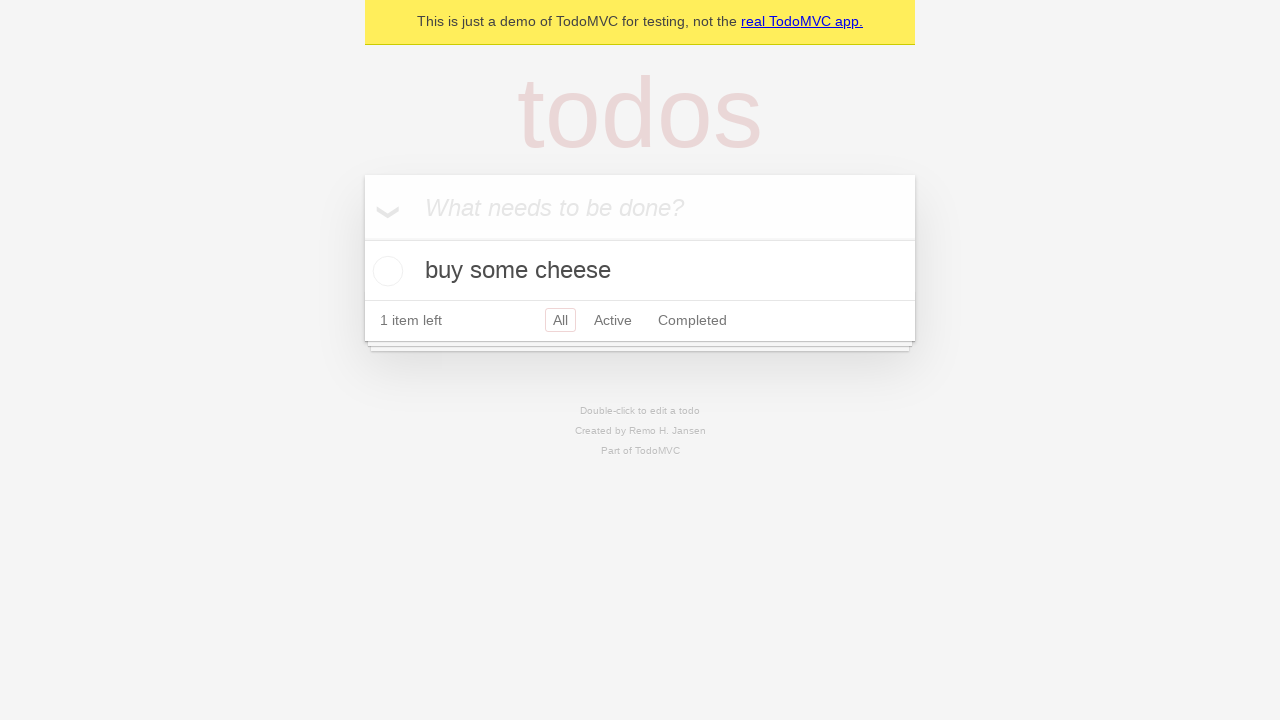

Filled todo input with 'feed the cat' on internal:attr=[placeholder="What needs to be done?"i]
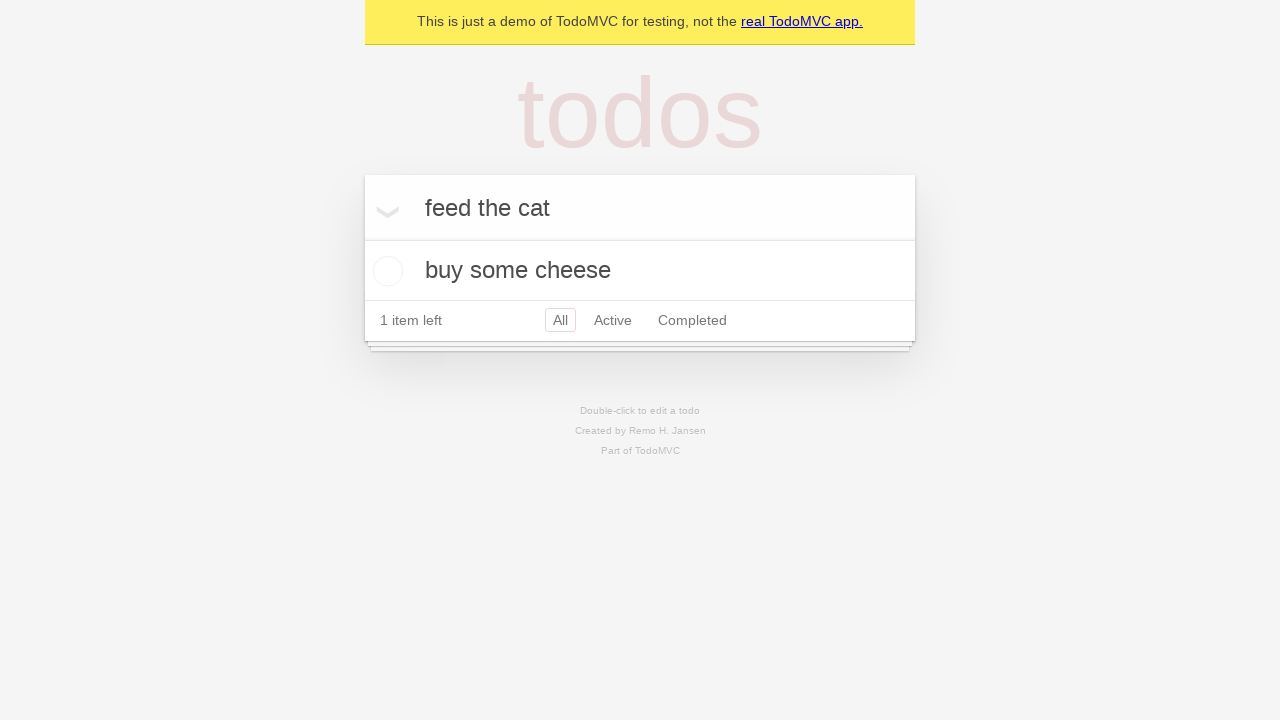

Pressed Enter to add second todo item on internal:attr=[placeholder="What needs to be done?"i]
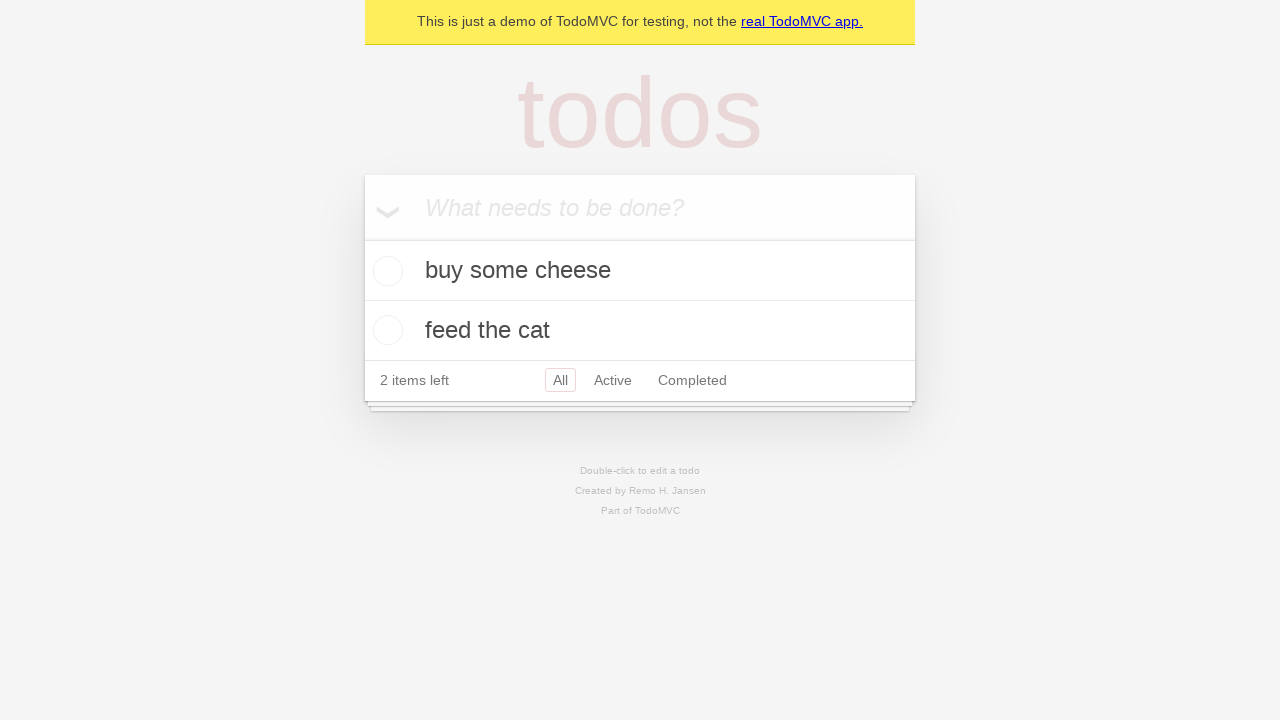

Filled todo input with 'book a doctors appointment' on internal:attr=[placeholder="What needs to be done?"i]
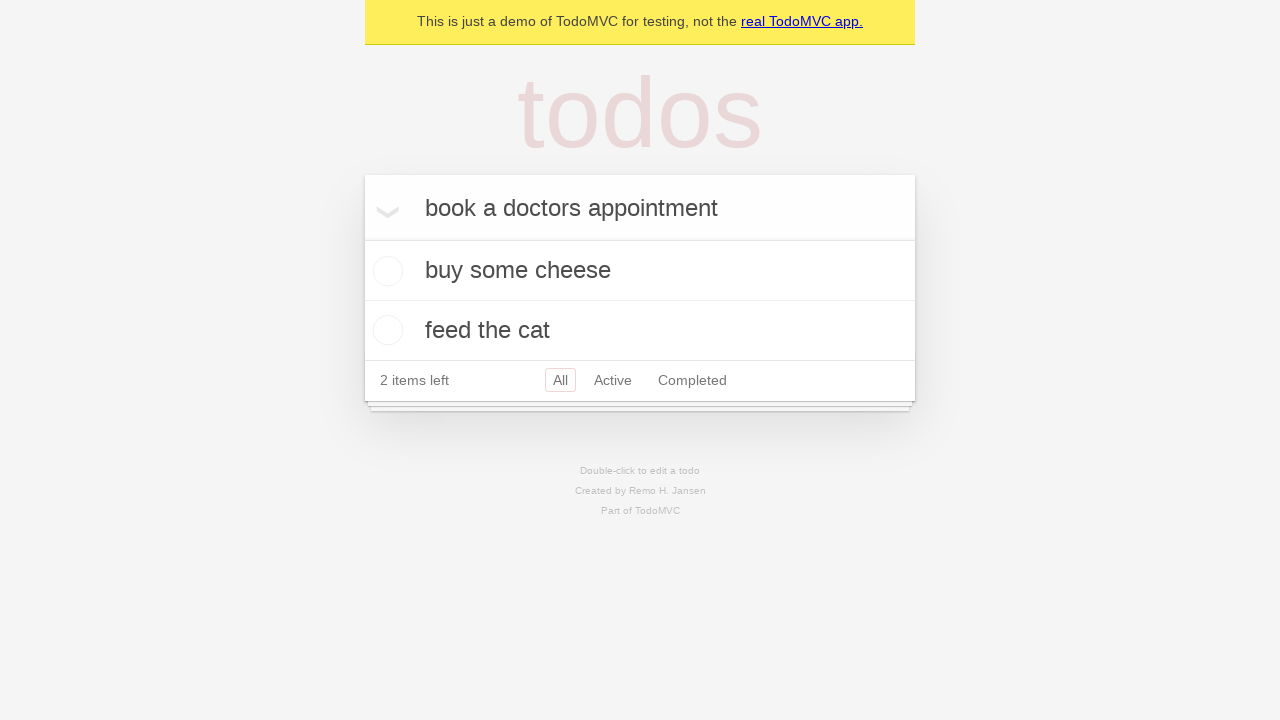

Pressed Enter to add third todo item on internal:attr=[placeholder="What needs to be done?"i]
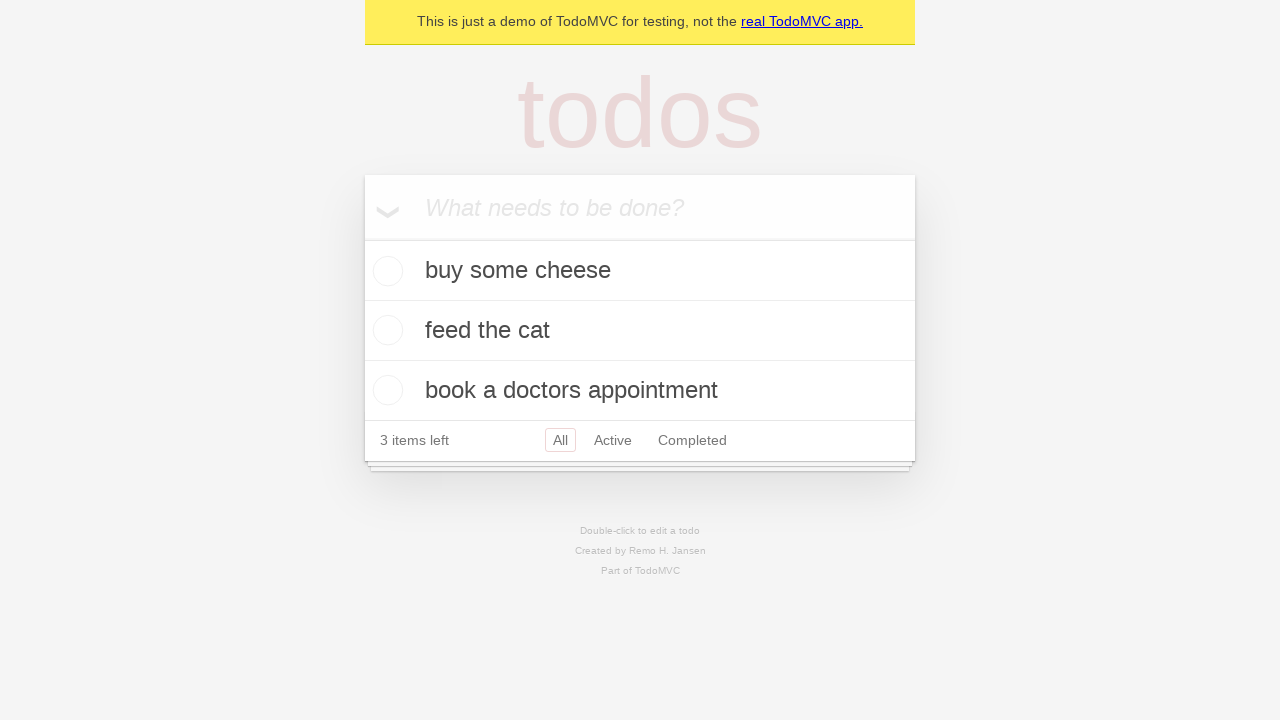

Double-clicked second todo item to enter edit mode at (640, 331) on .todo-list li >> nth=1
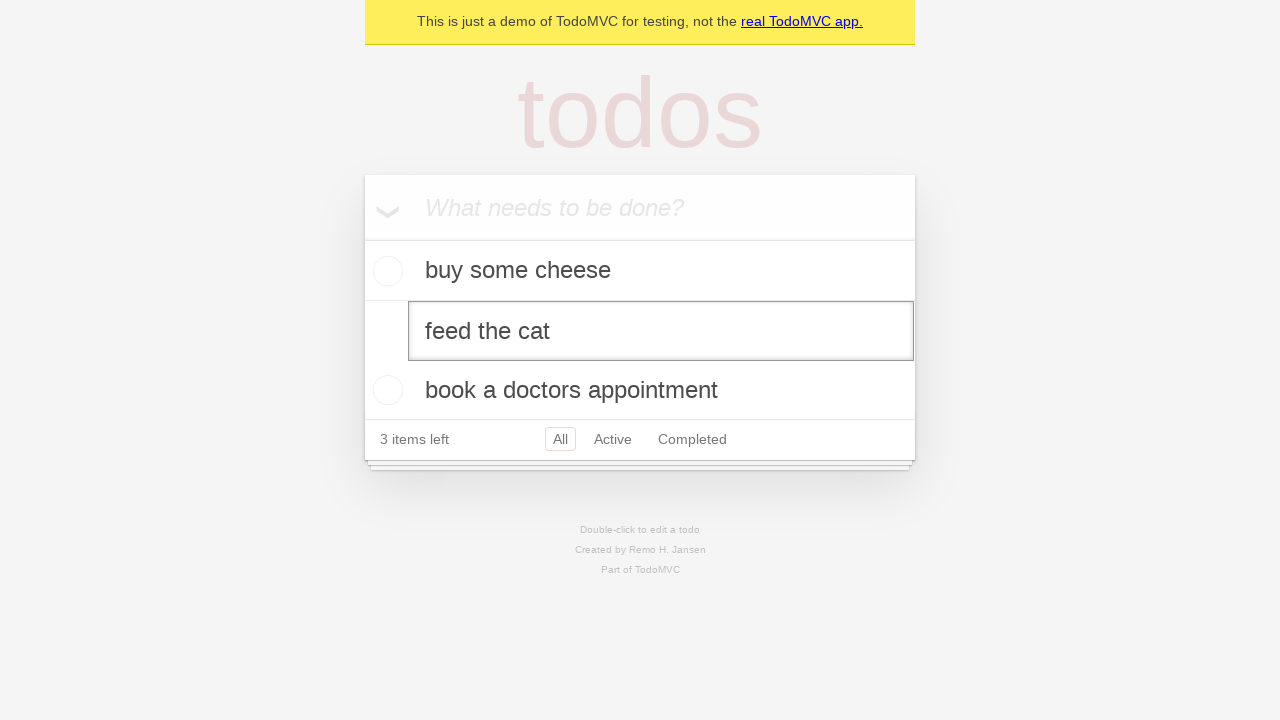

Changed todo text to 'buy some sausages' on .todo-list li >> nth=1 >> .edit
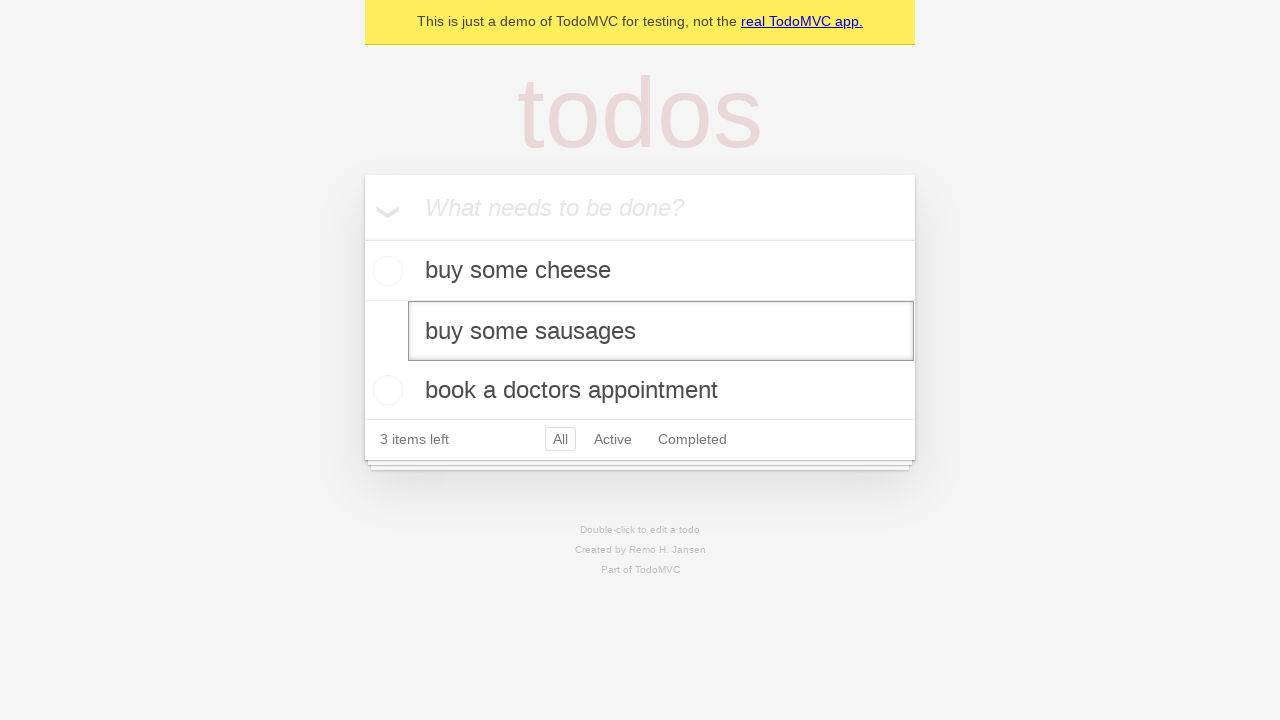

Pressed Enter to save the edited todo item on .todo-list li >> nth=1 >> .edit
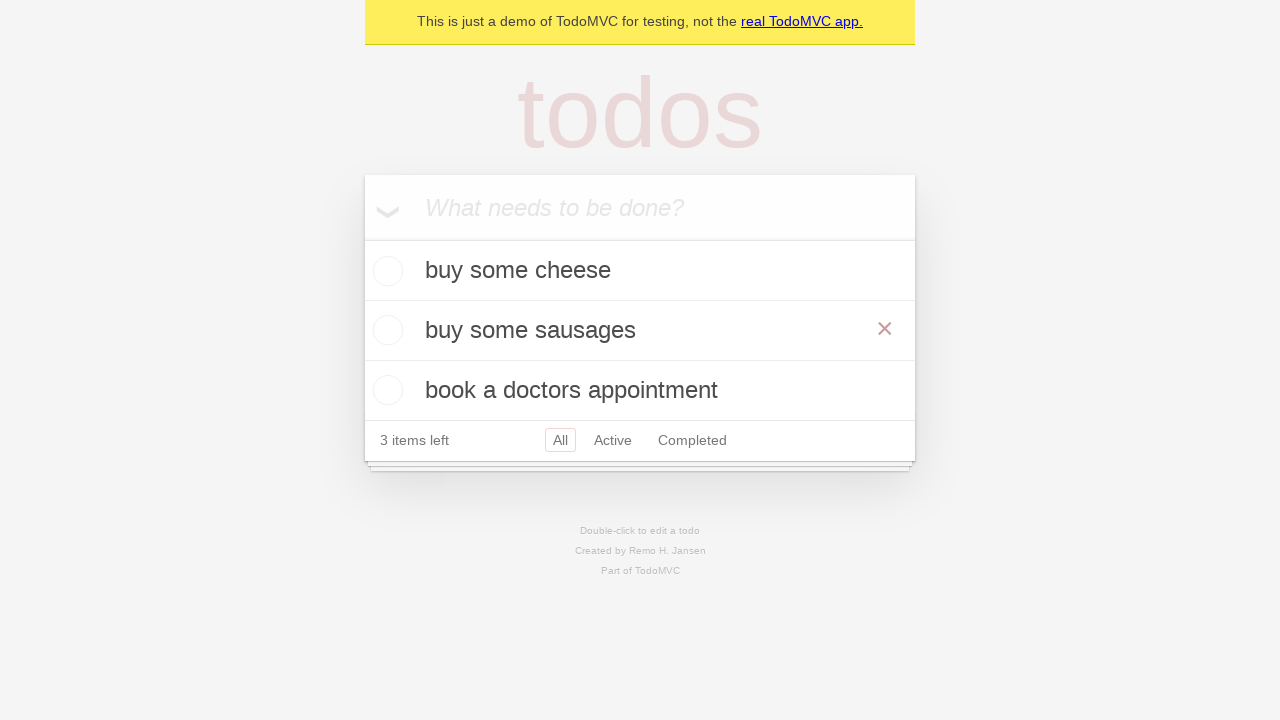

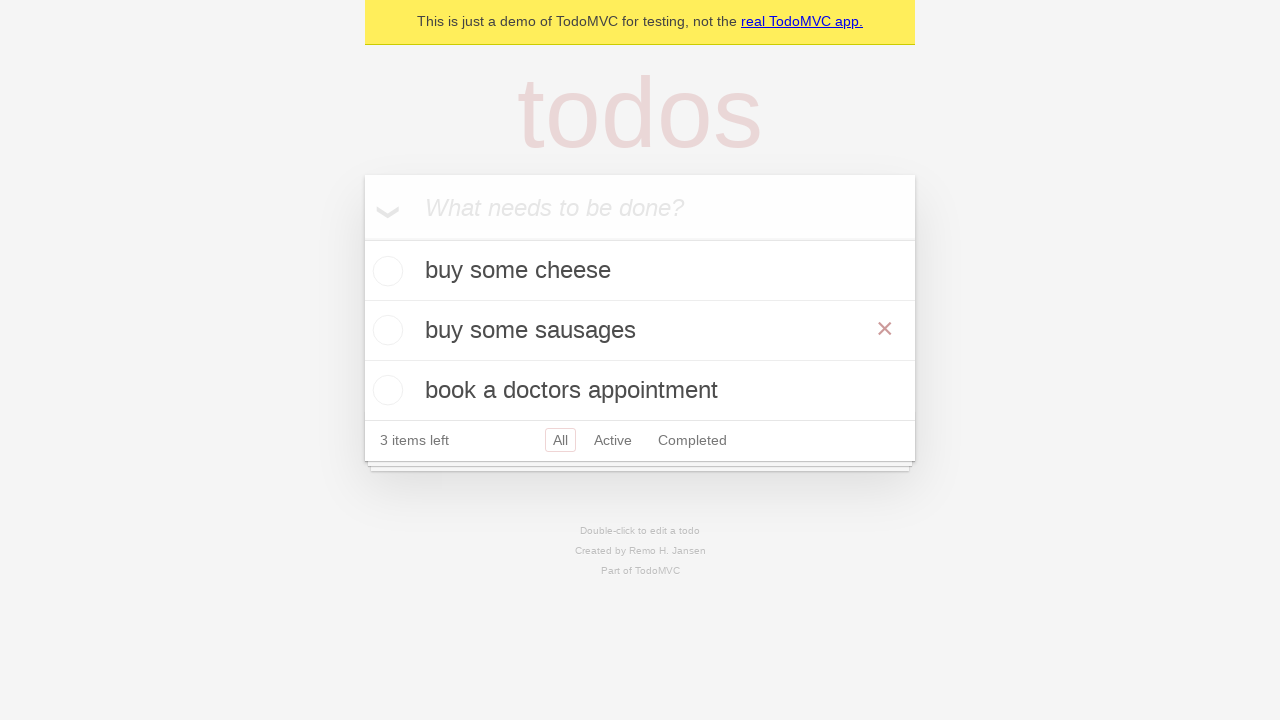